Tests dynamic loading functionality where an element is rendered after clicking a start button, by clicking the button and waiting for the "Hello World" finish text to appear.

Starting URL: http://the-internet.herokuapp.com/dynamic_loading/2

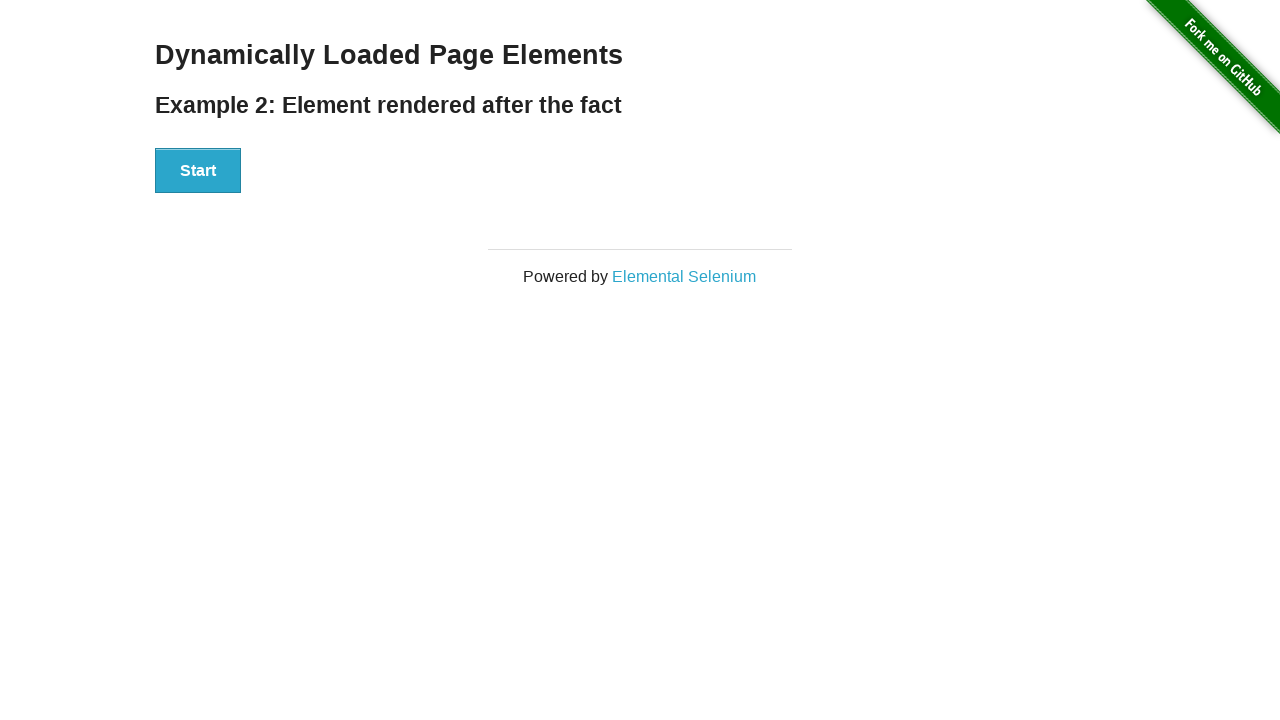

Clicked start button to trigger dynamic loading at (198, 171) on #start button
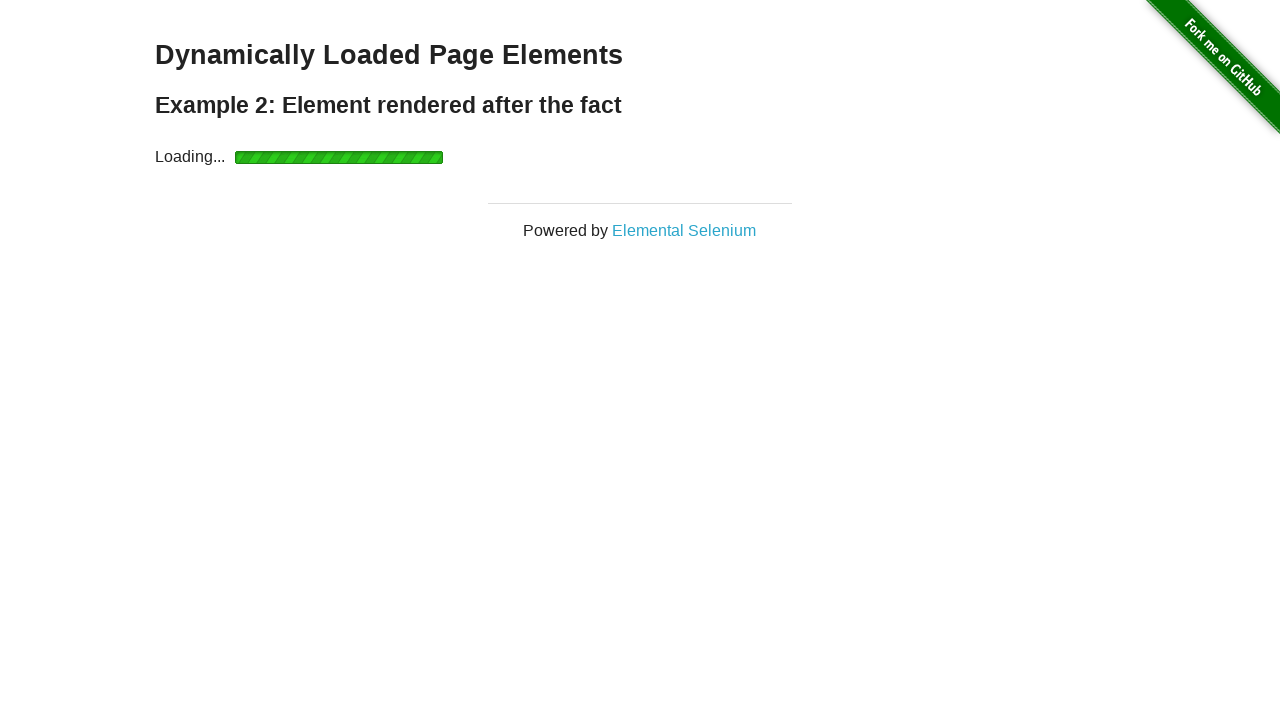

Finish element appeared after loading completed
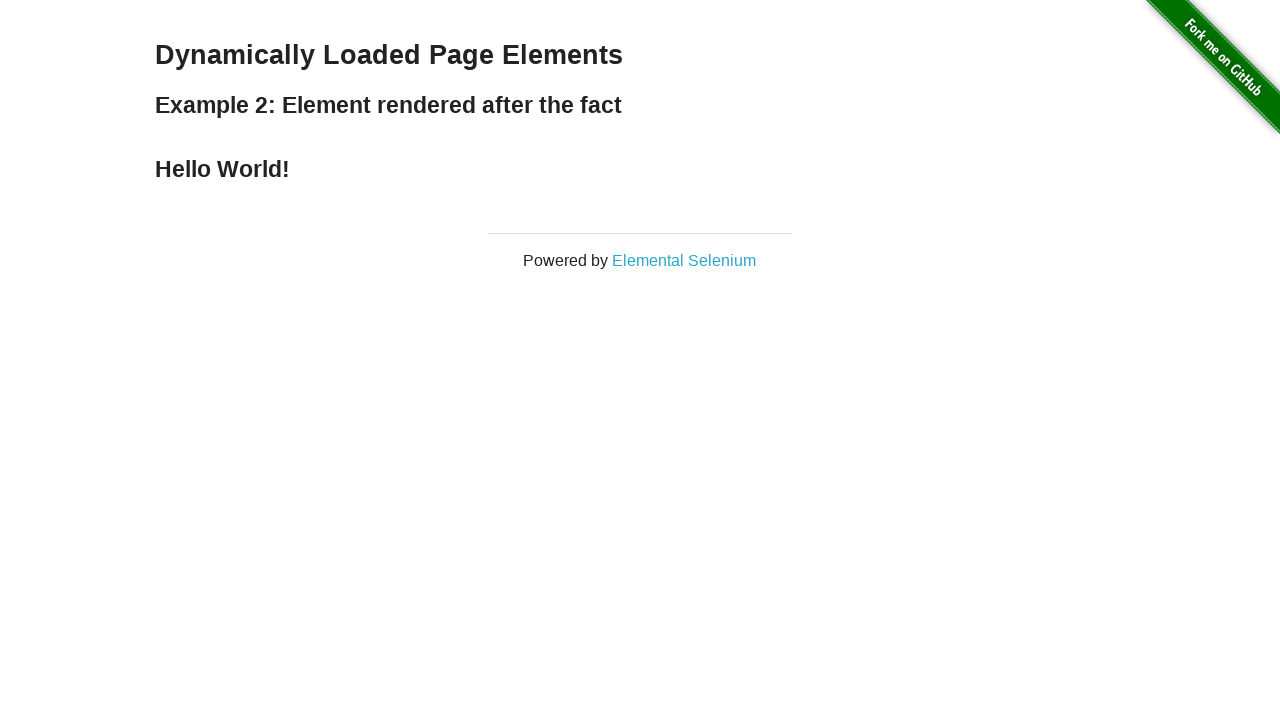

Verified finish element is visible
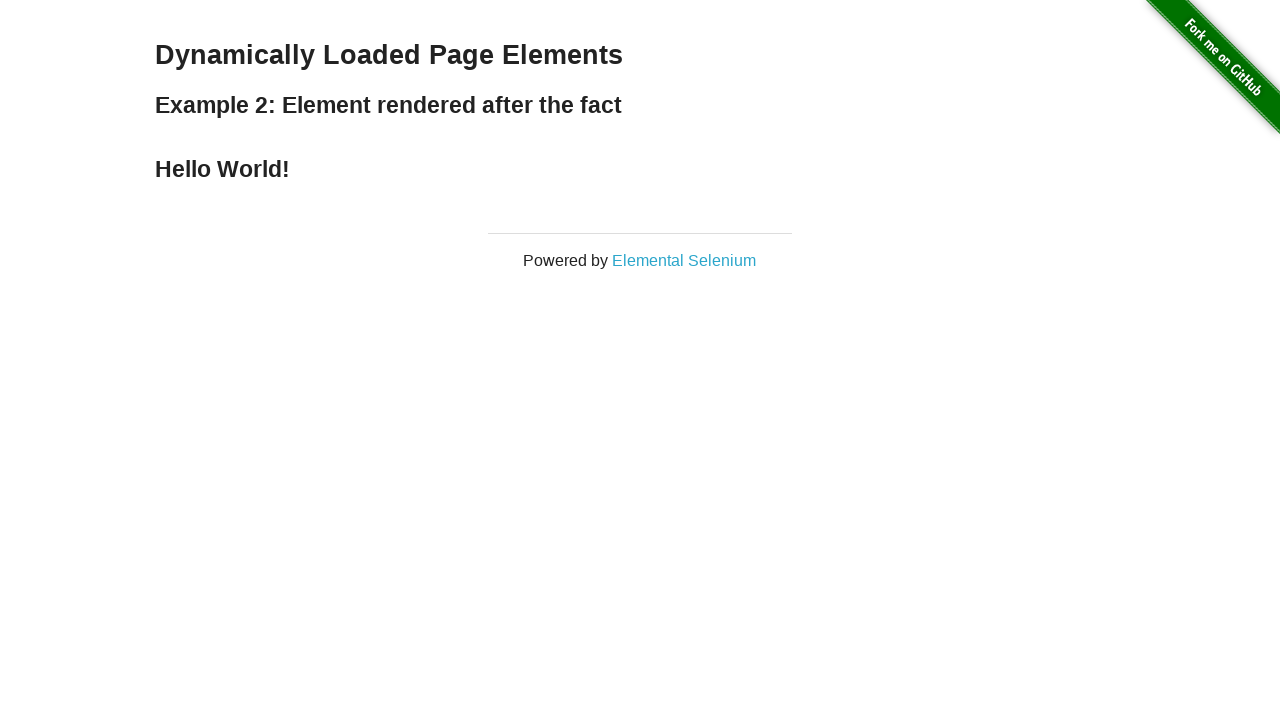

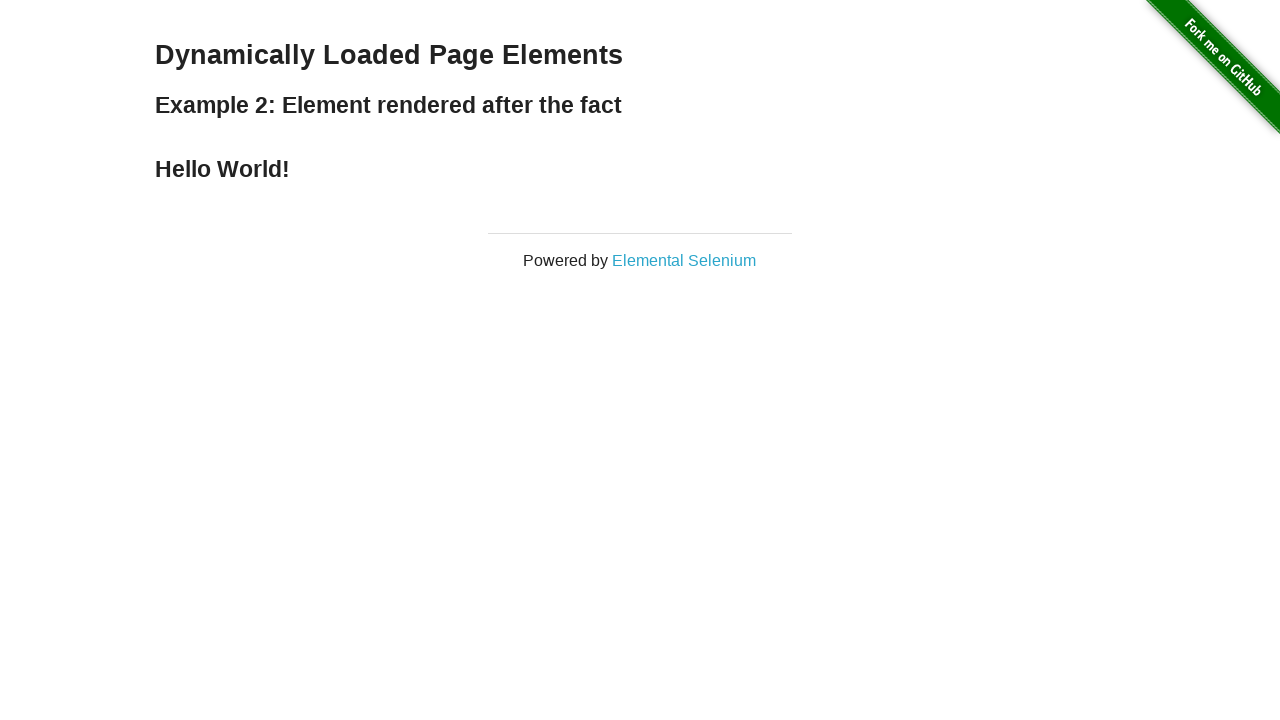